Tests explicit wait with attribute condition, waiting for style attribute to contain specific color value

Starting URL: https://kristinek.github.io/site/examples/sync

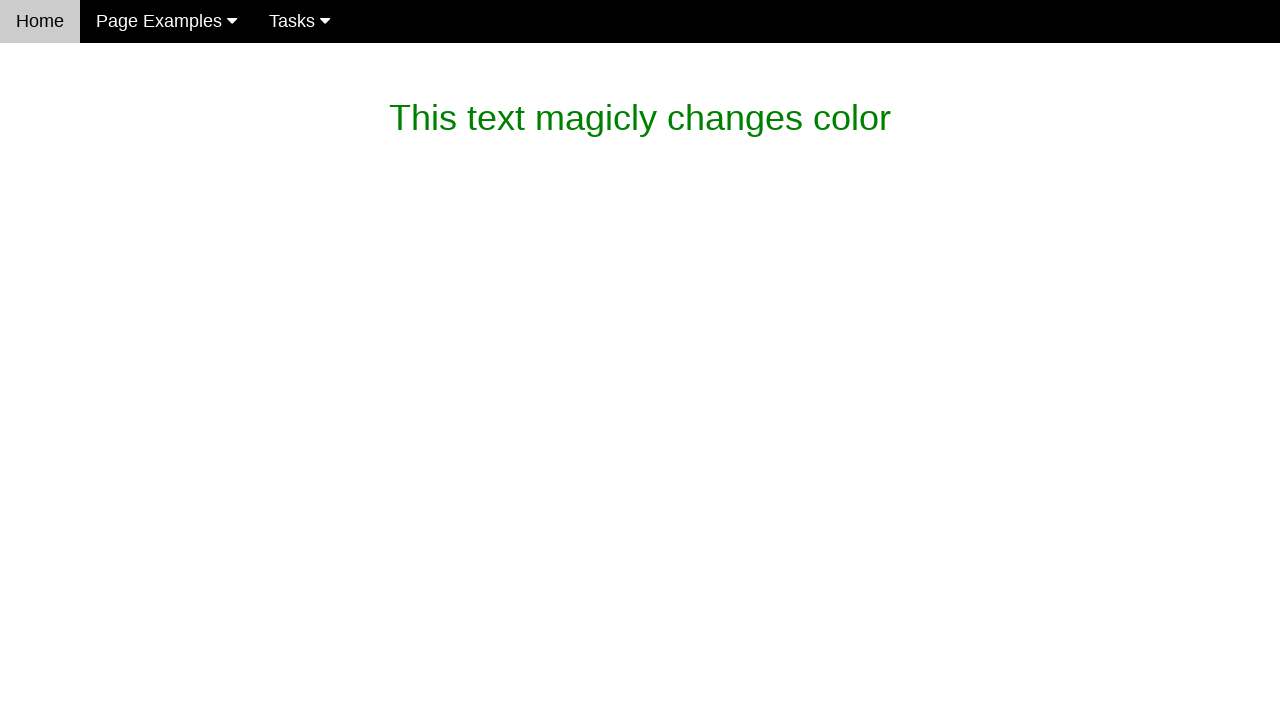

Waited for paragraph element style attribute to contain 'color: rgb(119, 119, 119)'
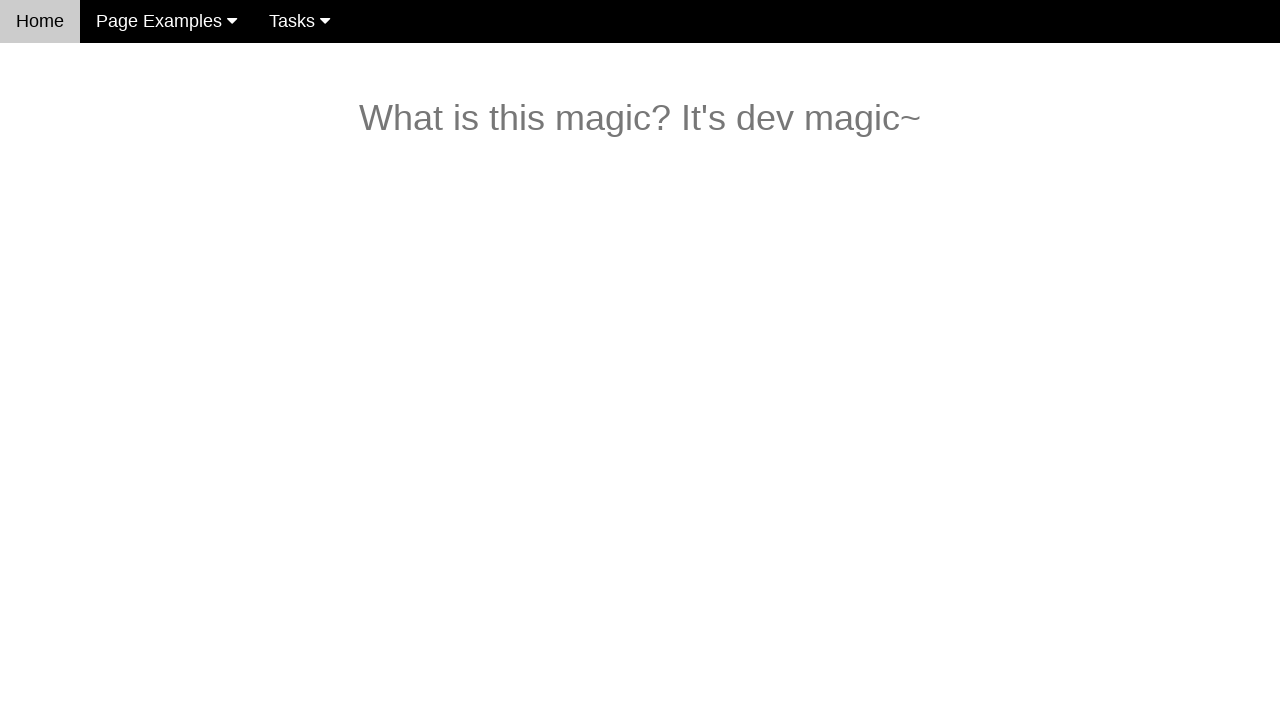

Verified magic_text element contains expected text: 'What is this magic? It's dev magic~'
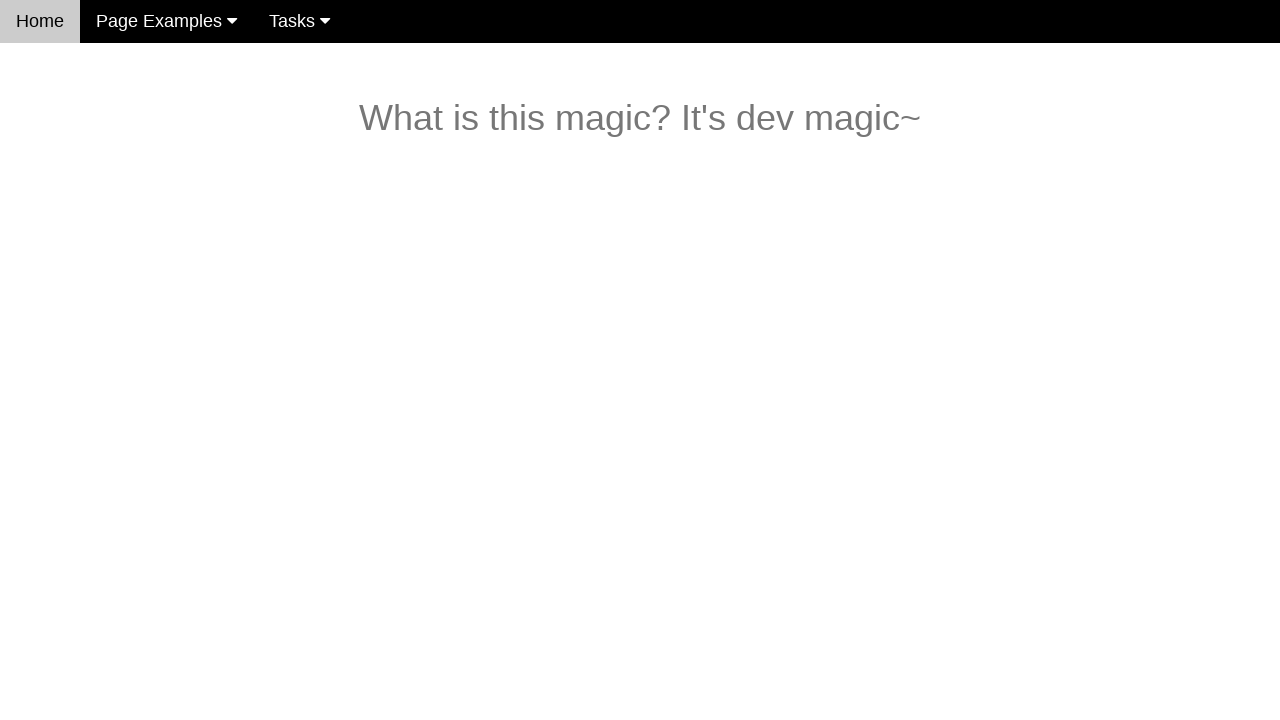

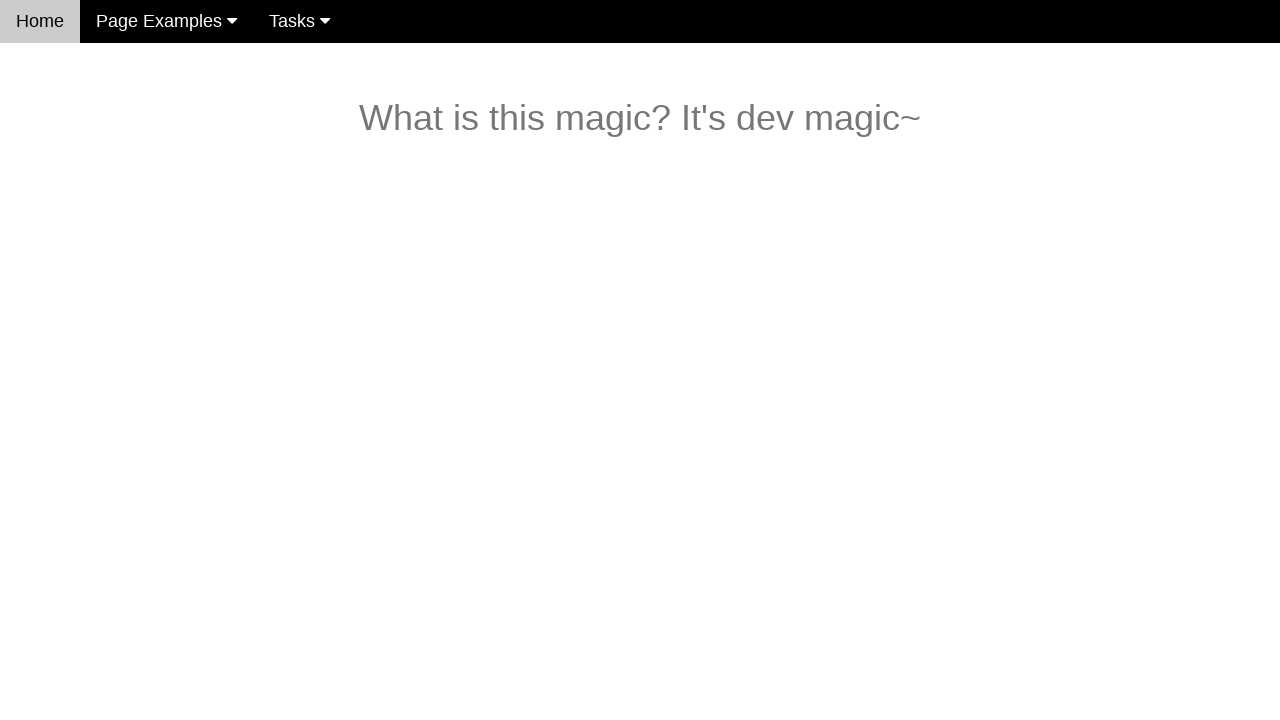